Tests opening multiple windows, filling forms in two different child windows based on their titles, closing them, and returning to parent window

Starting URL: https://www.hyrtutorials.com/p/window-handles-practice.html

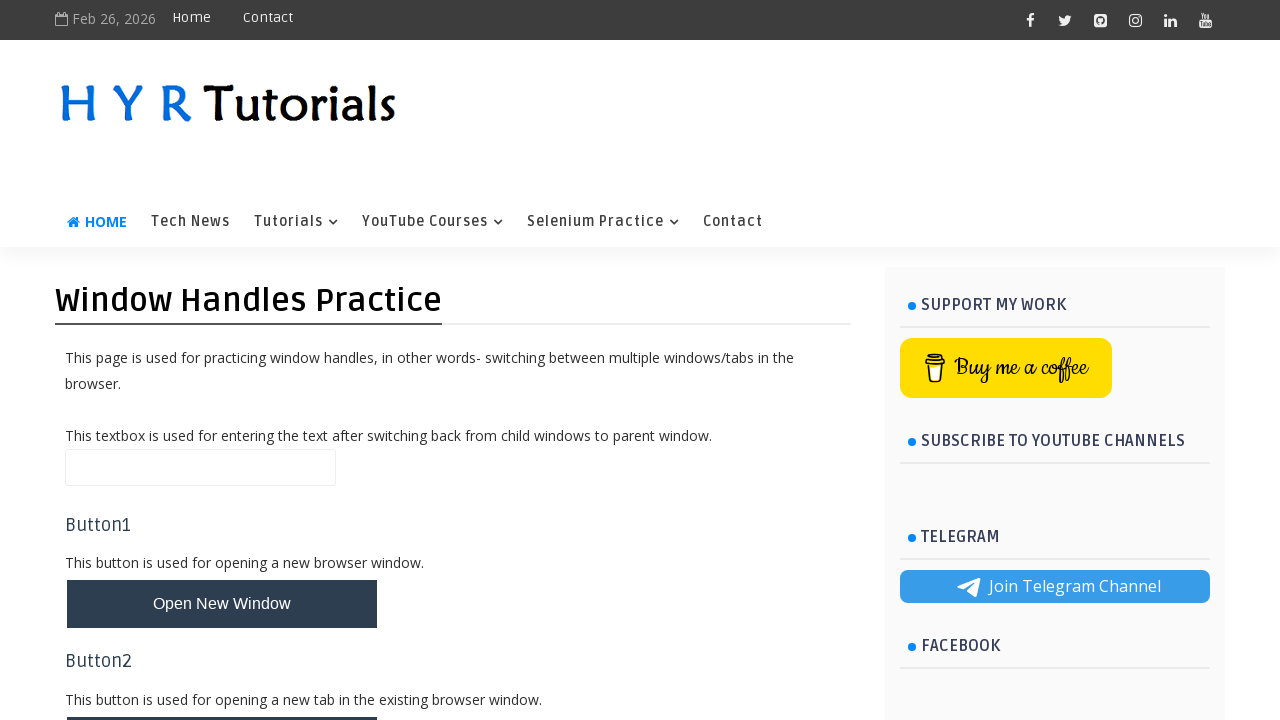

Scrolled down using Page Down key
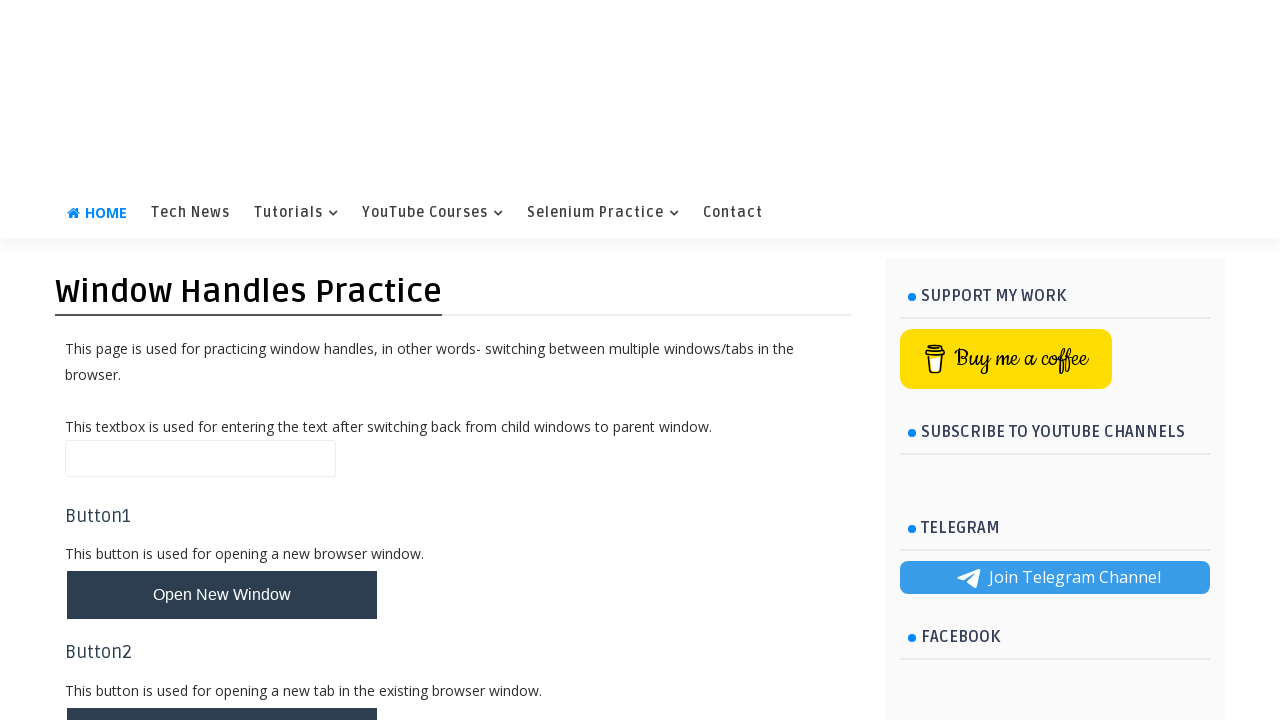

Stored reference to parent window
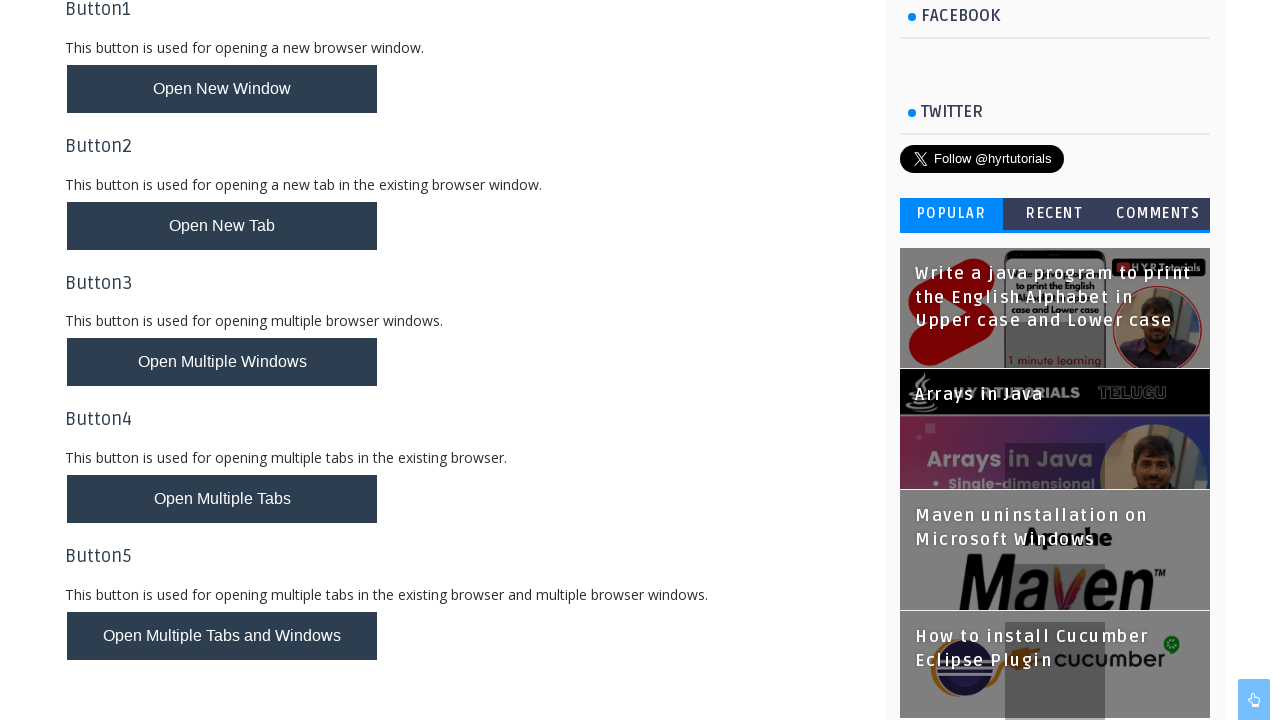

Clicked button to open multiple child windows at (222, 362) on #newWindowsBtn
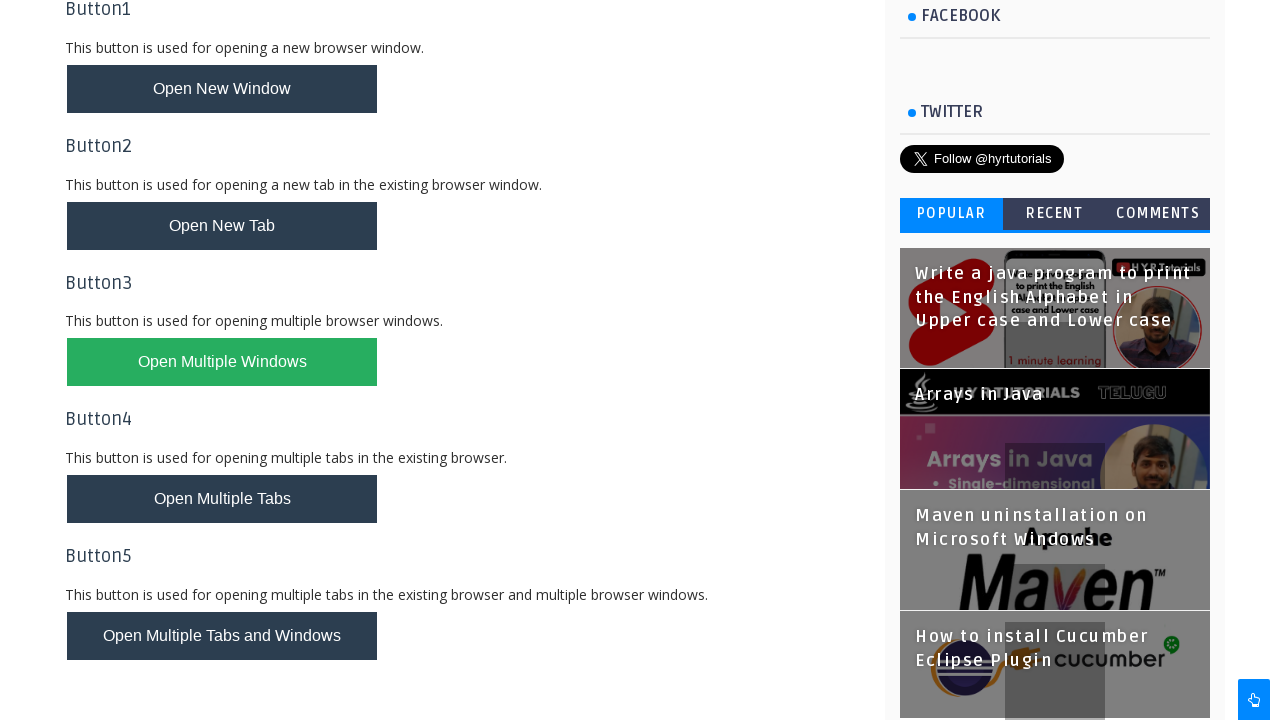

Retrieved list of child pages from context
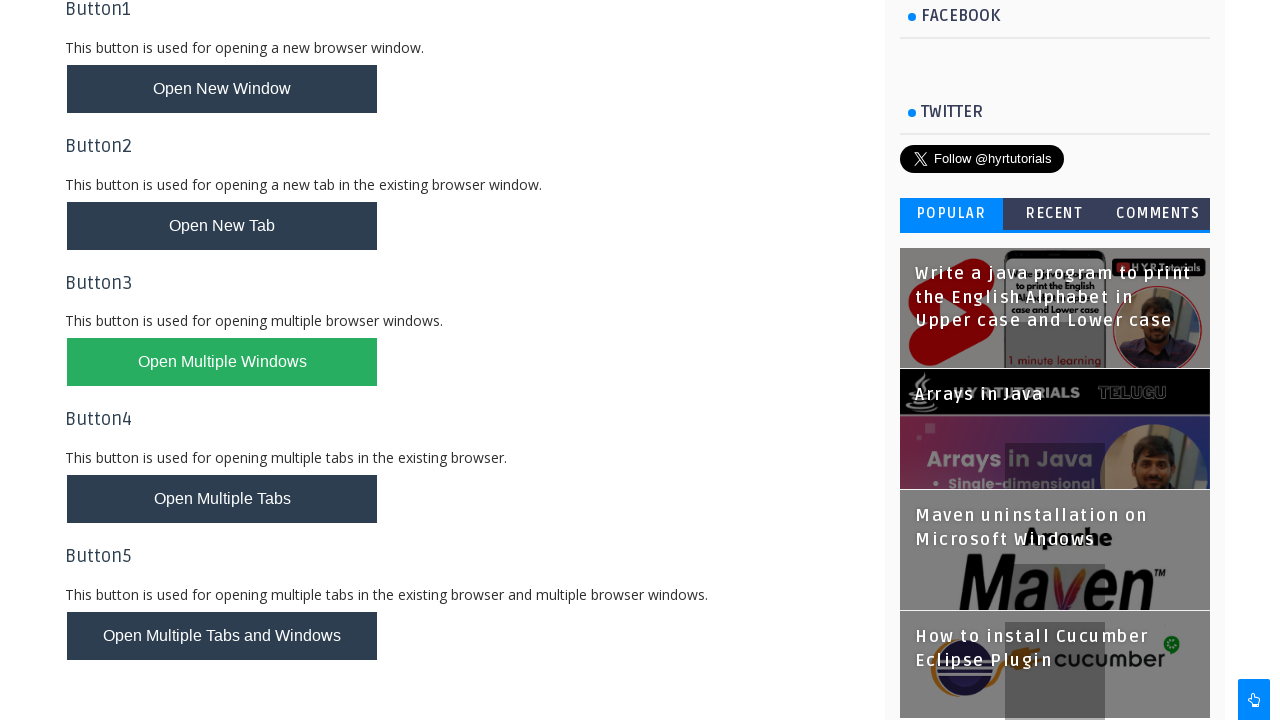

Filled first name 'Albert' in Basic Controls window on #firstName
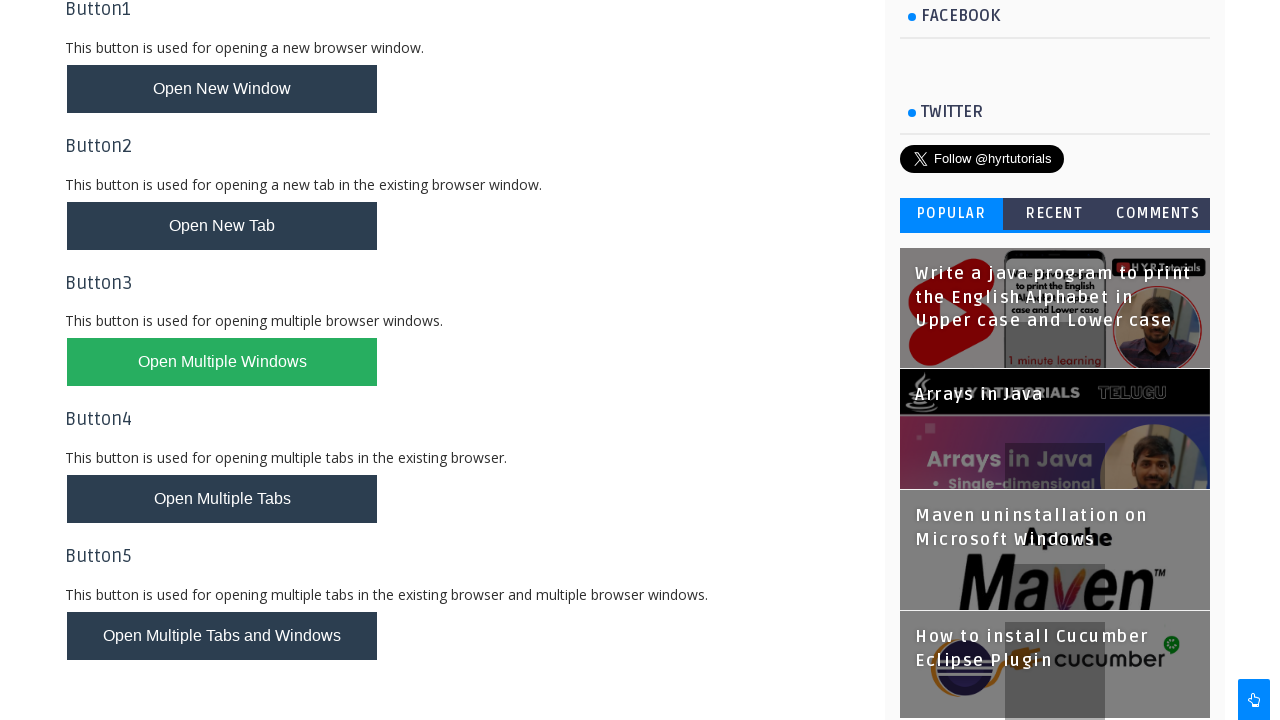

Filled last name 'Halder' in Basic Controls window on #lastName
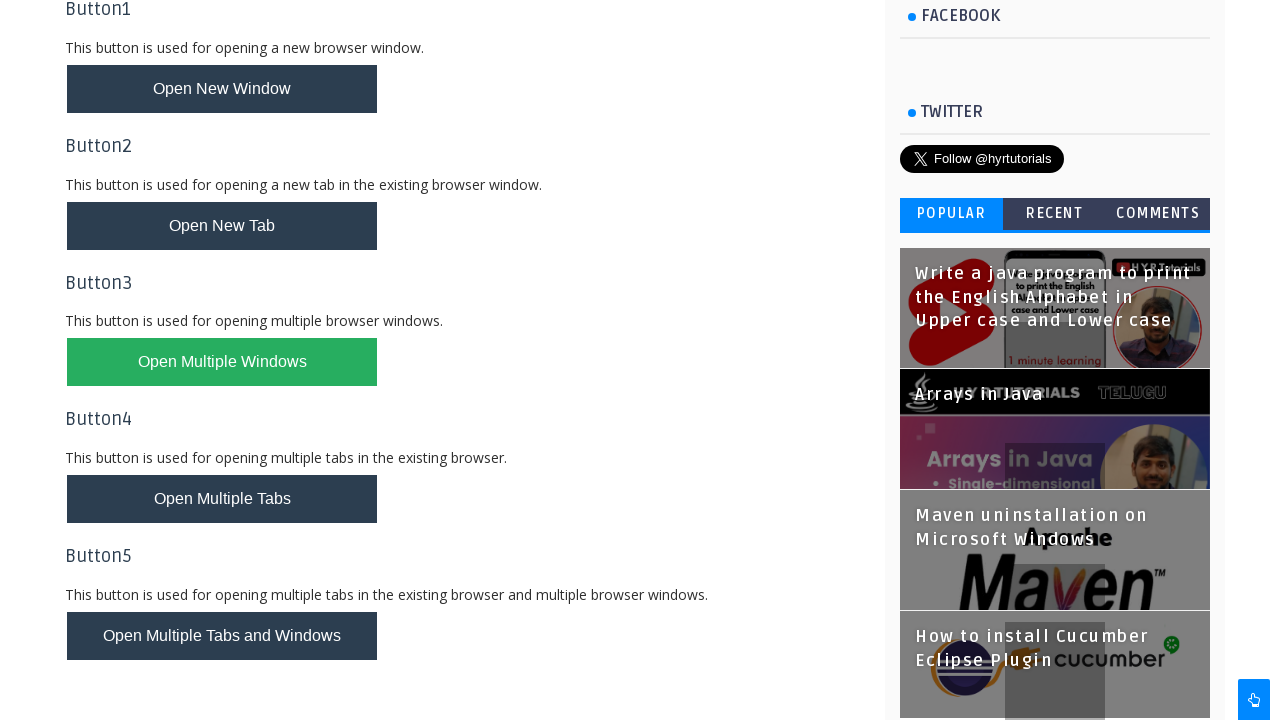

Selected male radio button in Basic Controls window at (174, 225) on #malerb
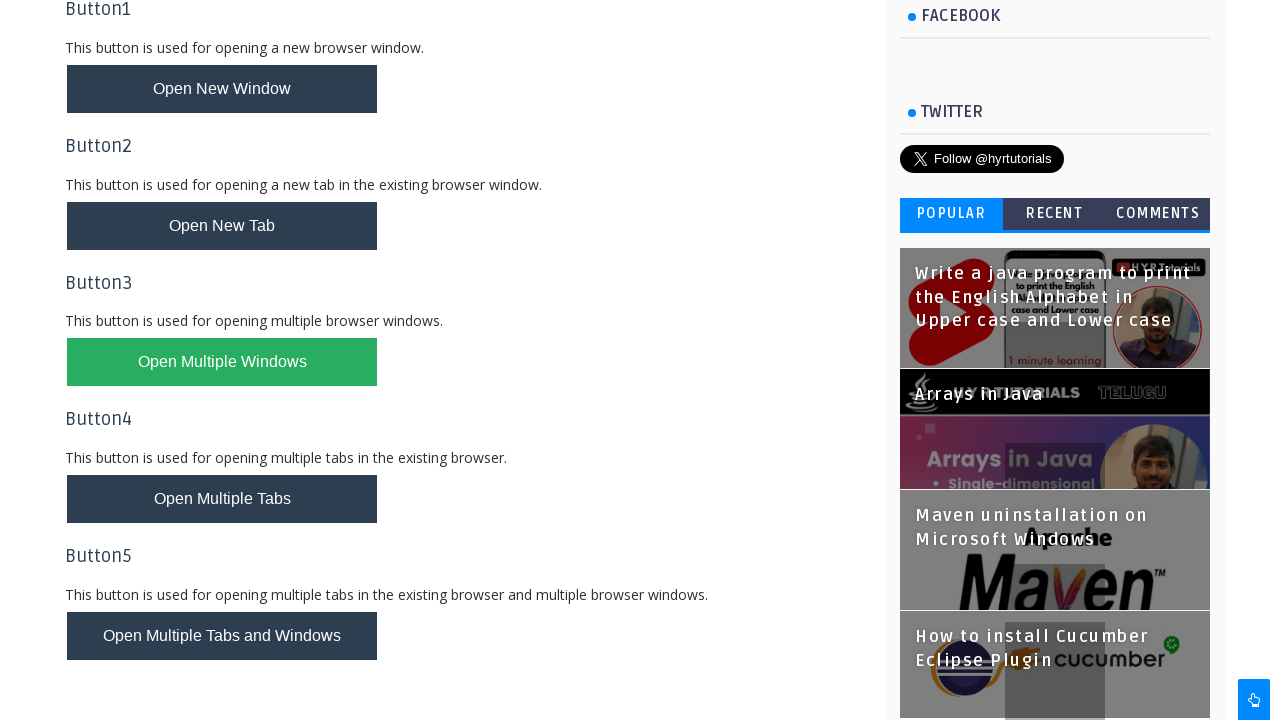

Checked English checkbox in Basic Controls window at (174, 277) on #englishchbx
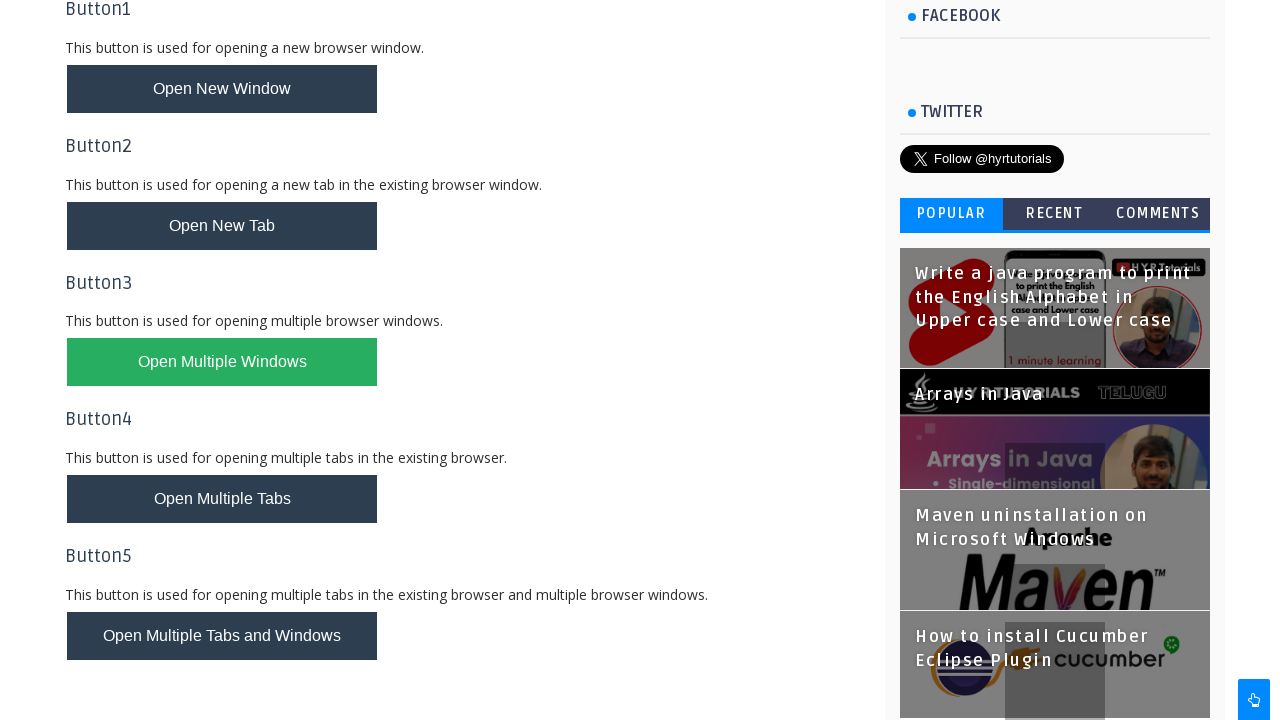

Filled email 'albert_halder@yahoo.com' in Basic Controls window on #email
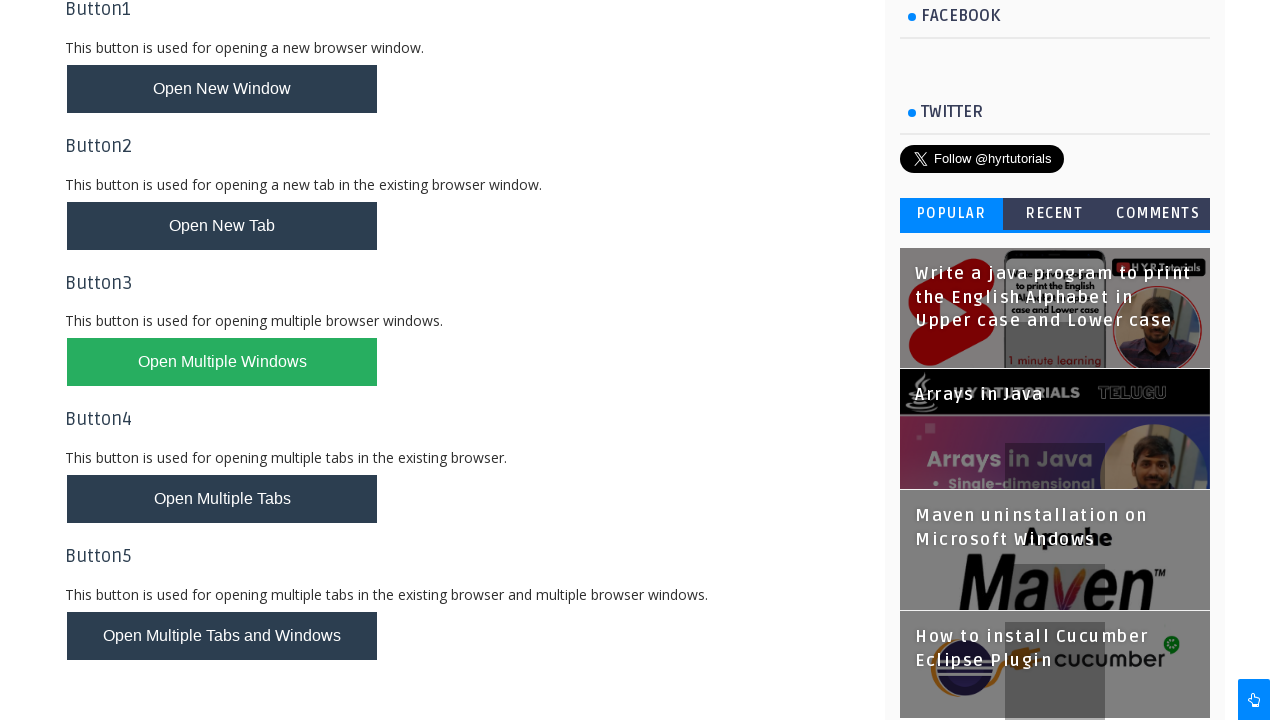

Filled password 'Joy4tune!' in Basic Controls window on #password
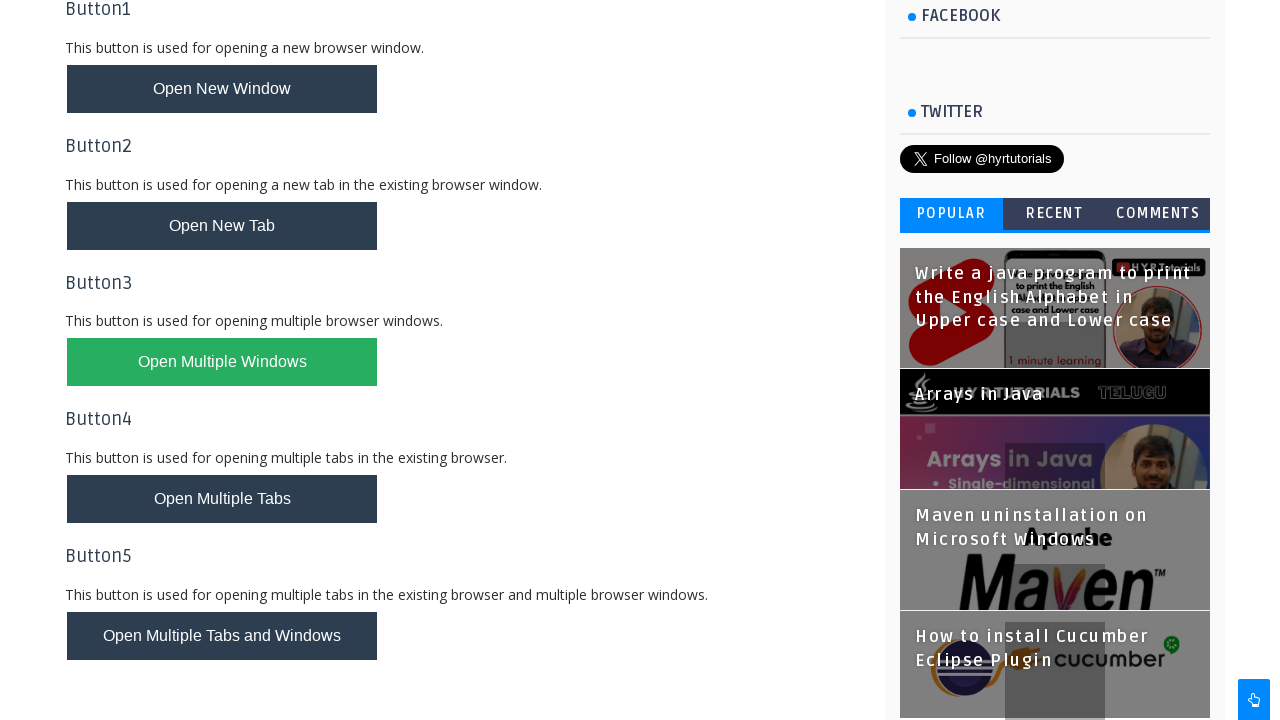

Closed Basic Controls child window
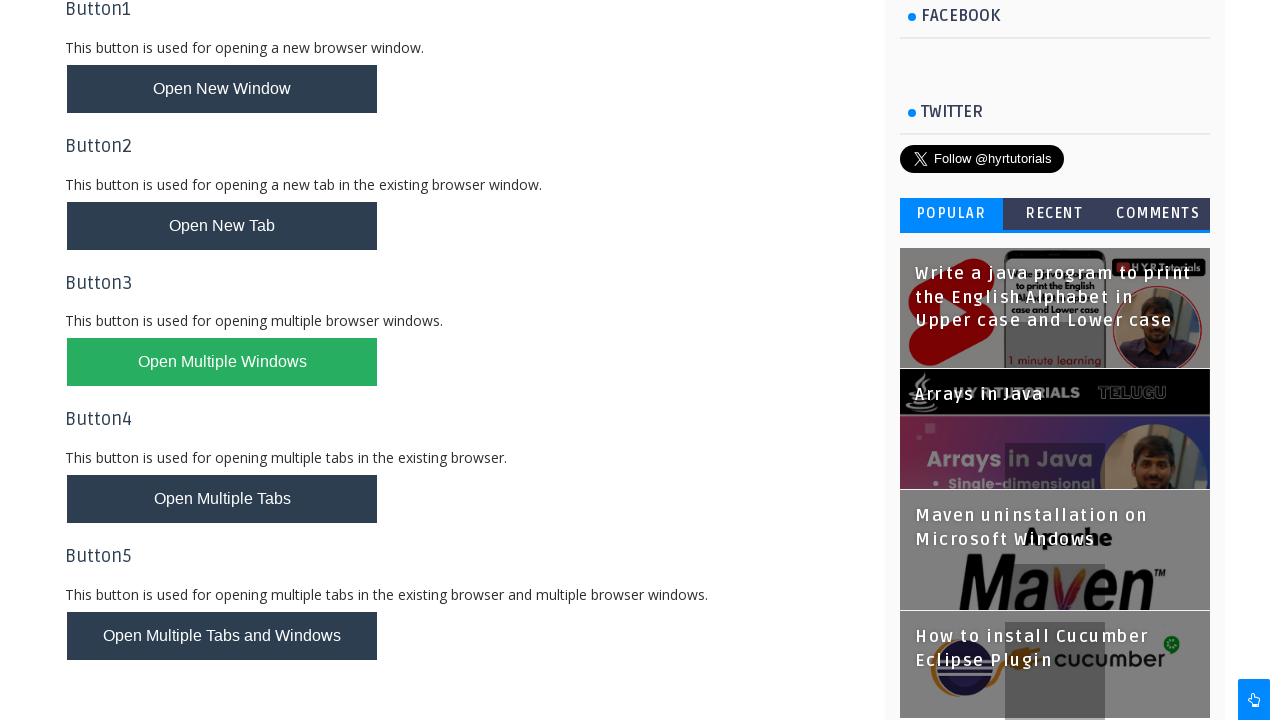

Filled name field with 'I am back in the parent window' in parent window on #name
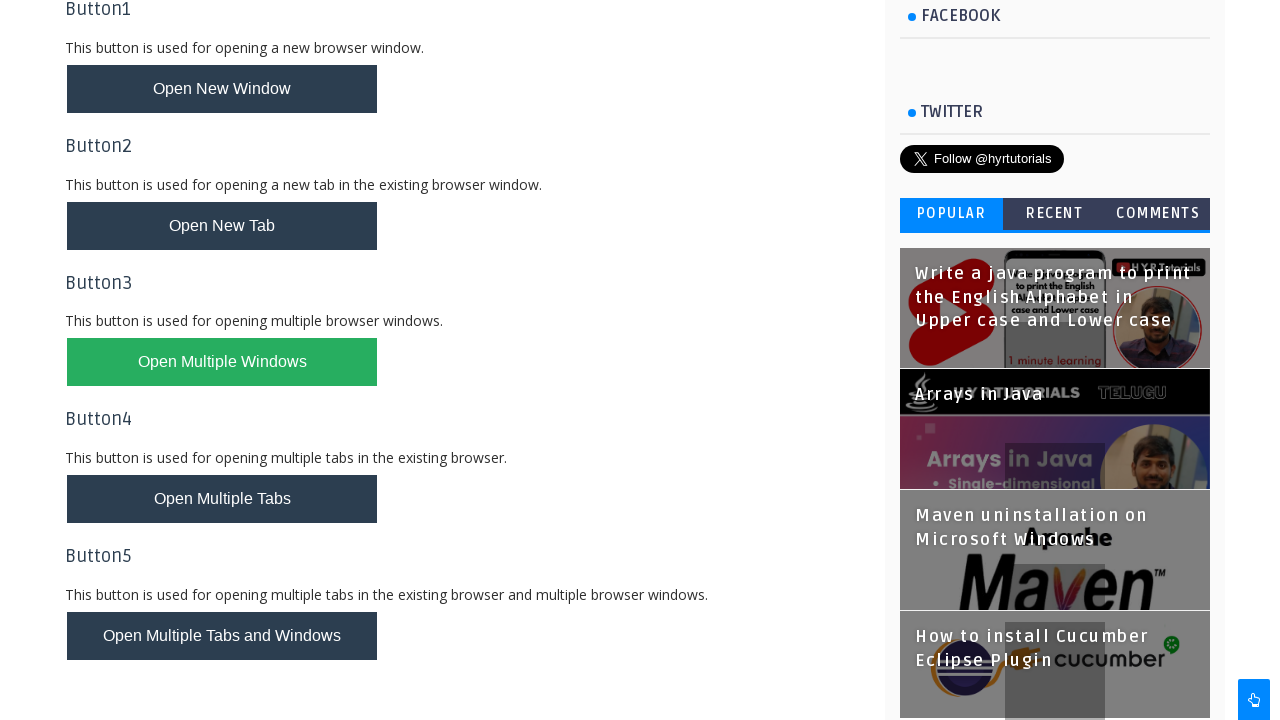

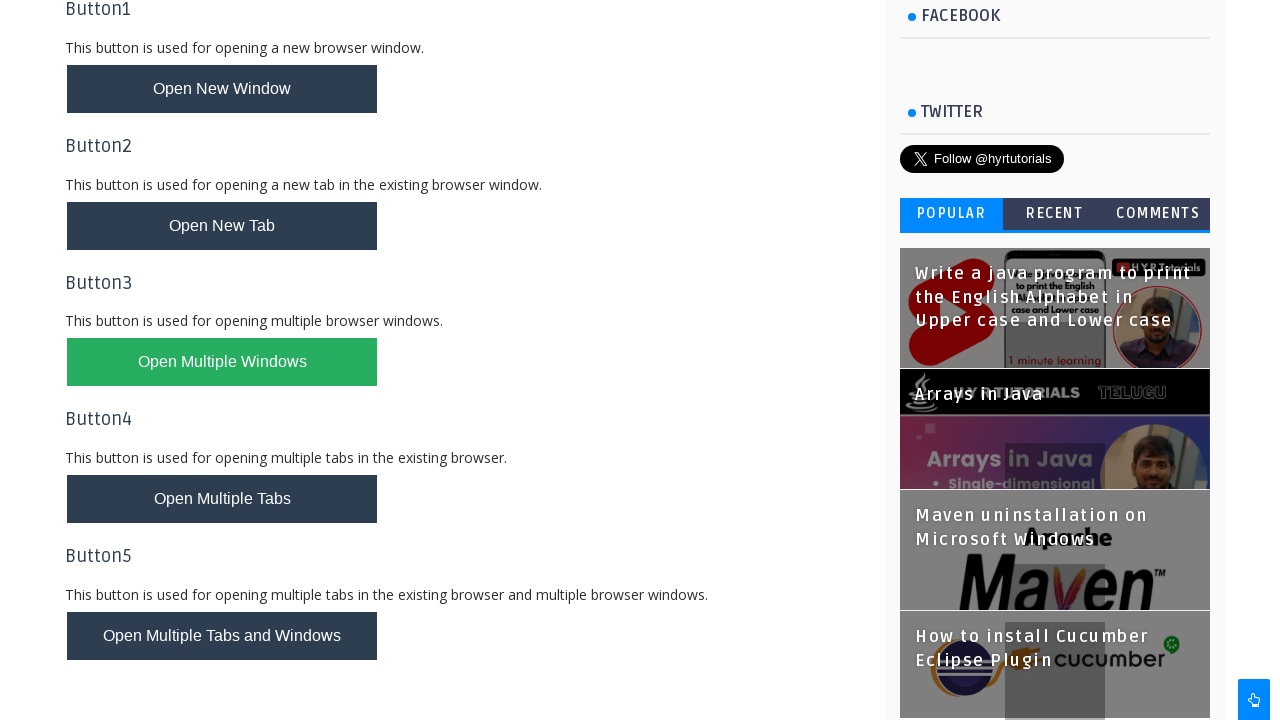